Automates downloading consumer sentiment data from the University of Michigan website by selecting Table 5 (Components of the Index of Consumer Sentiment) from a dropdown and clicking the CSV download button.

Starting URL: https://data.sca.isr.umich.edu/data-archive/mine.php

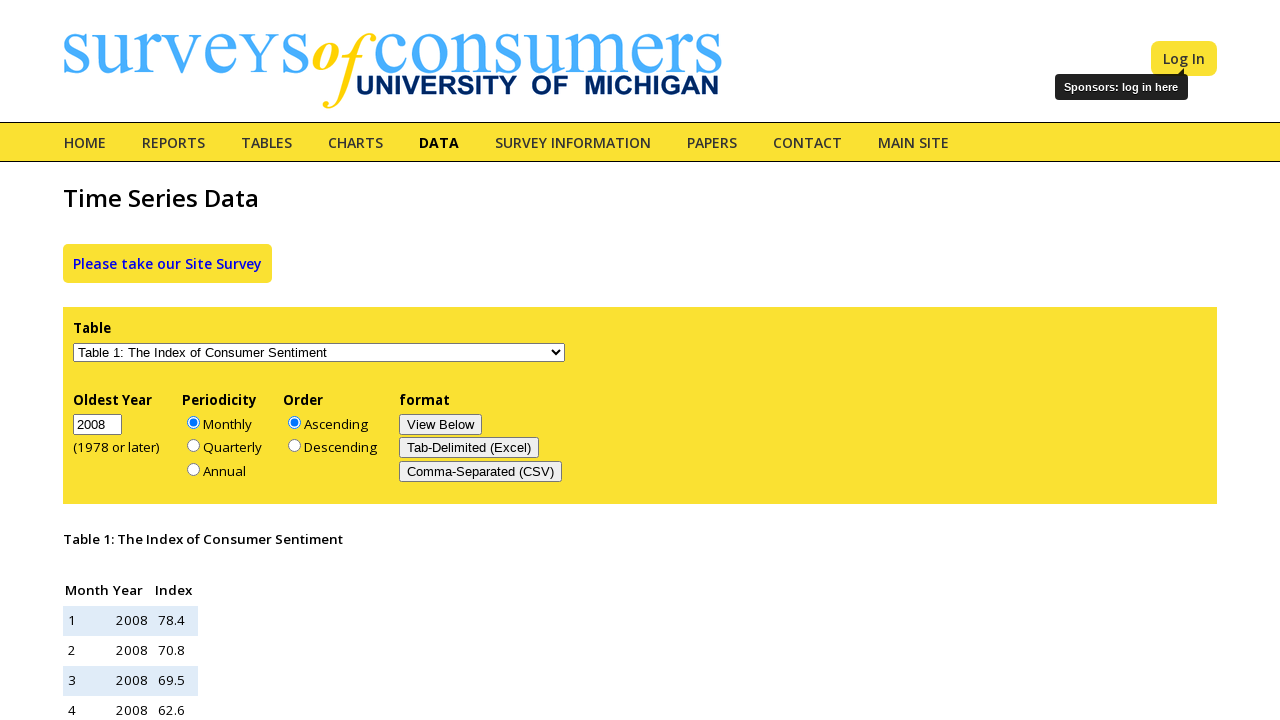

Selected Table 5 (Components of the Index of Consumer Sentiment) from dropdown on select
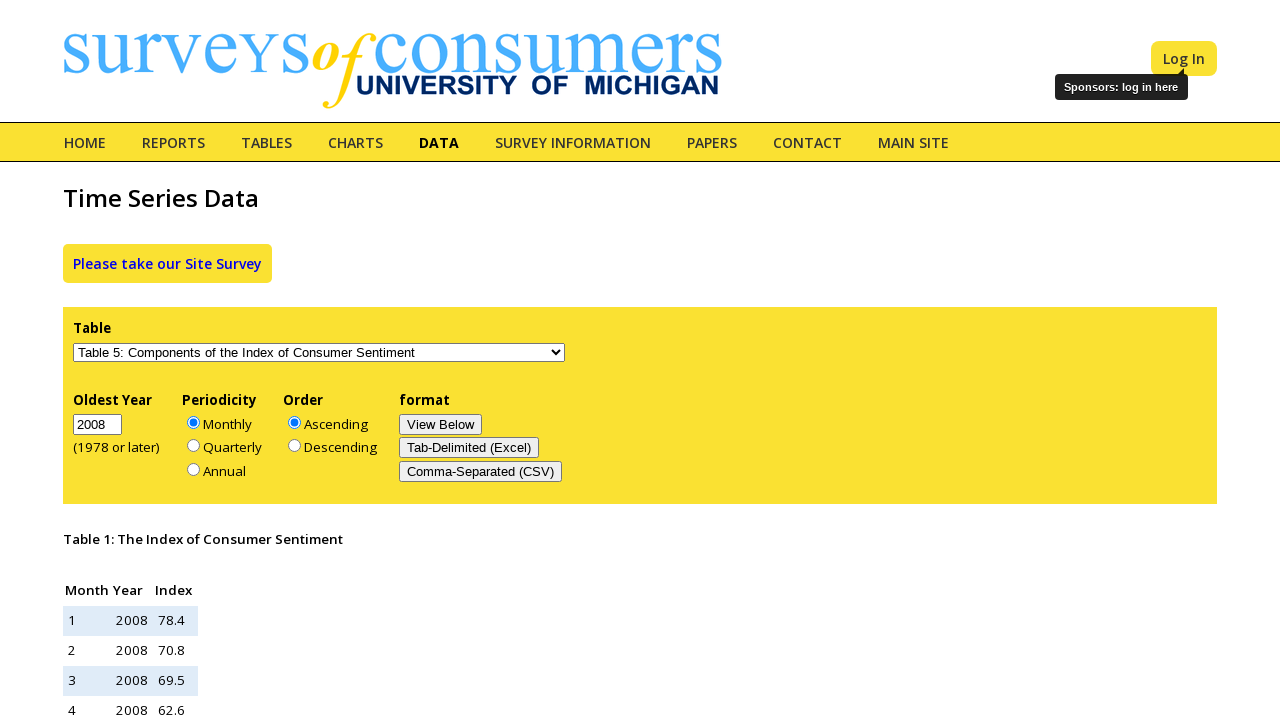

Clicked CSV download button at (481, 472) on input[name='format'][value='Comma-Separated (CSV)']
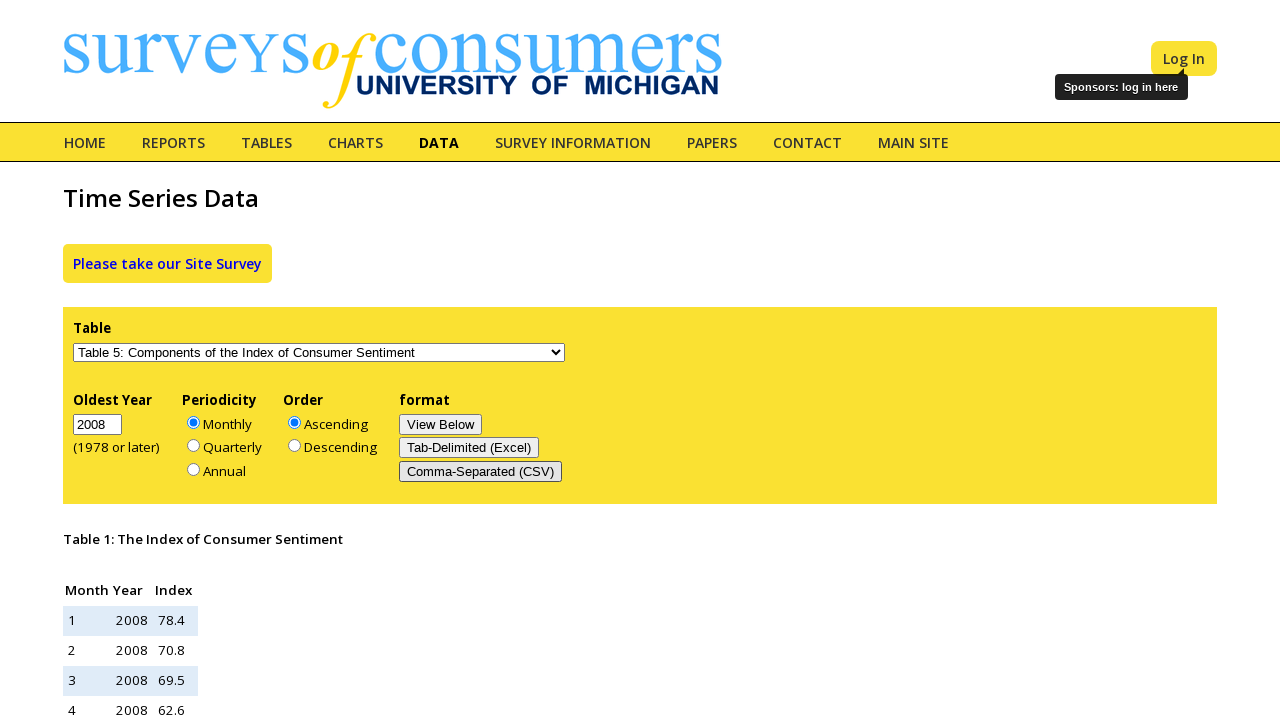

Waited for download to initiate
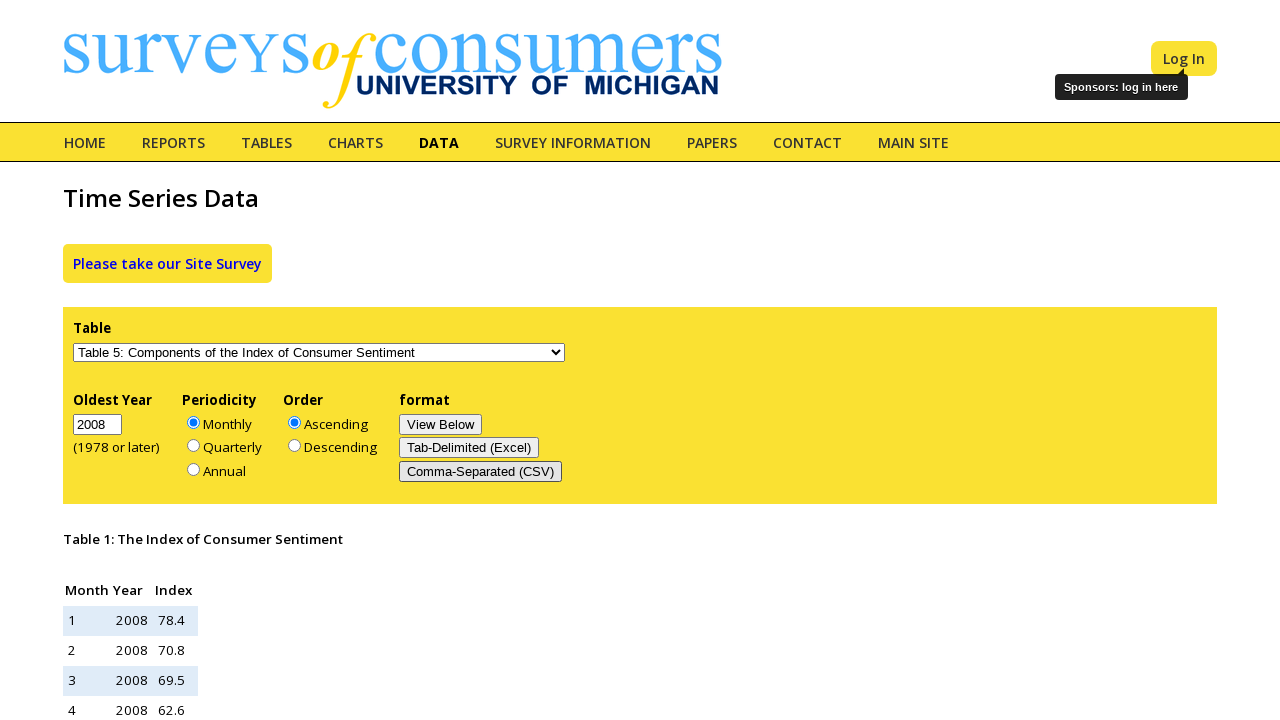

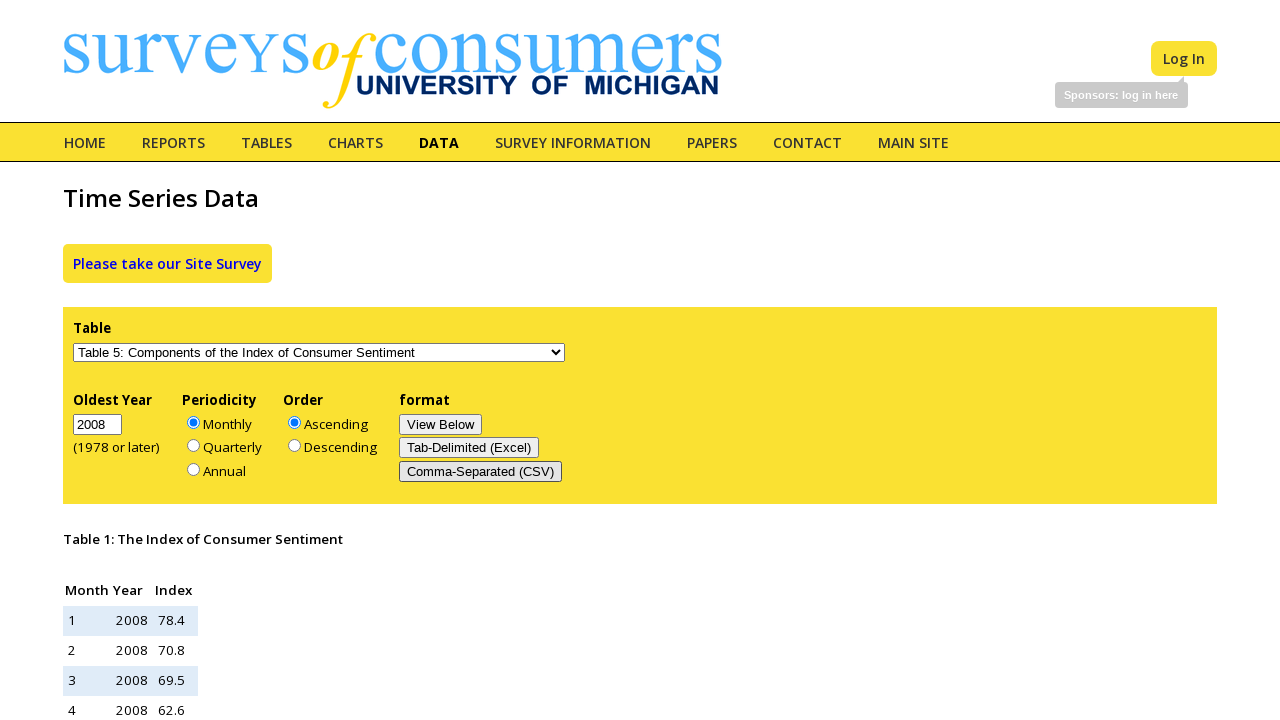